Tests window handling by clicking a link that opens a new window, switching between windows, and verifying page titles

Starting URL: https://the-internet.herokuapp.com/windows

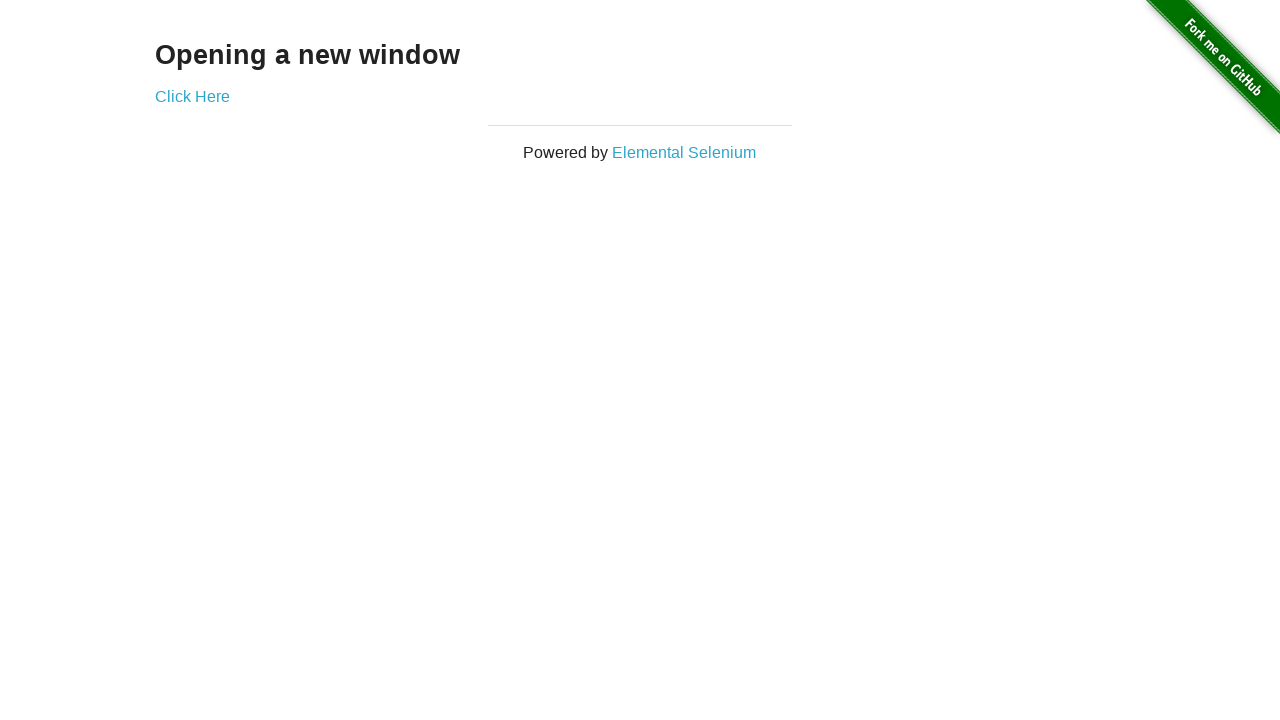

Retrieved heading text from first page
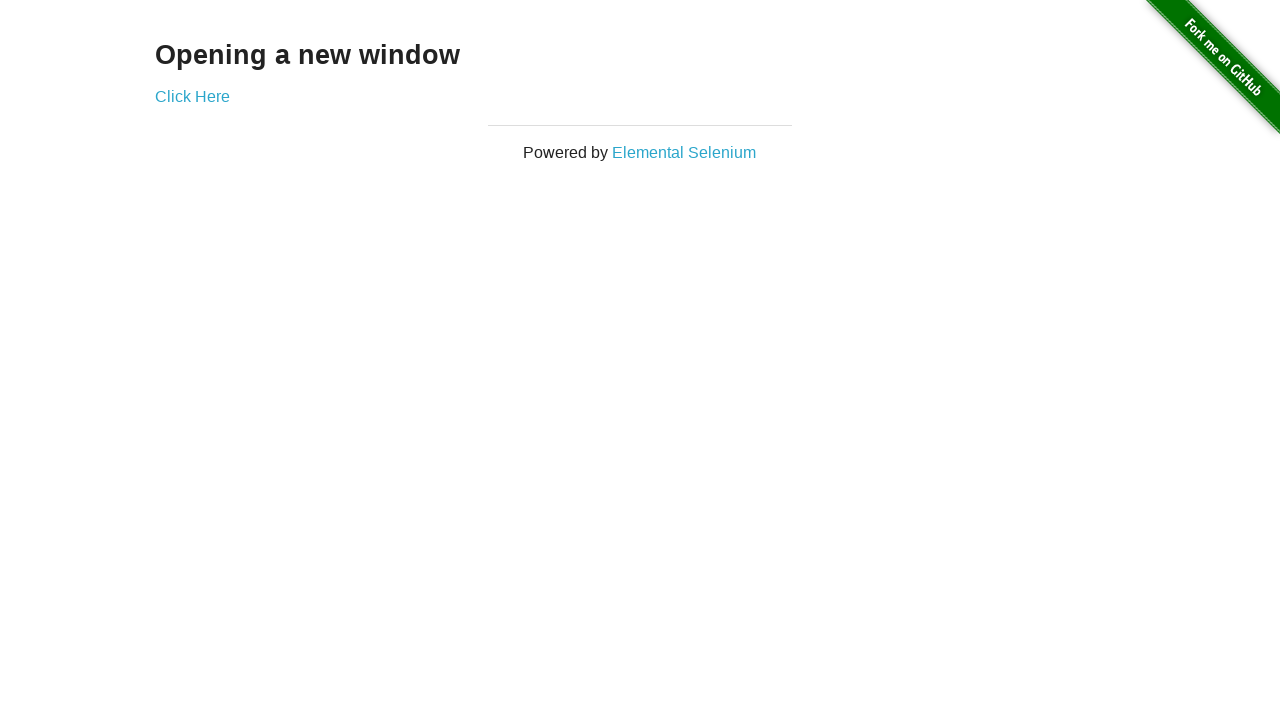

Verified heading text is 'Opening a new window'
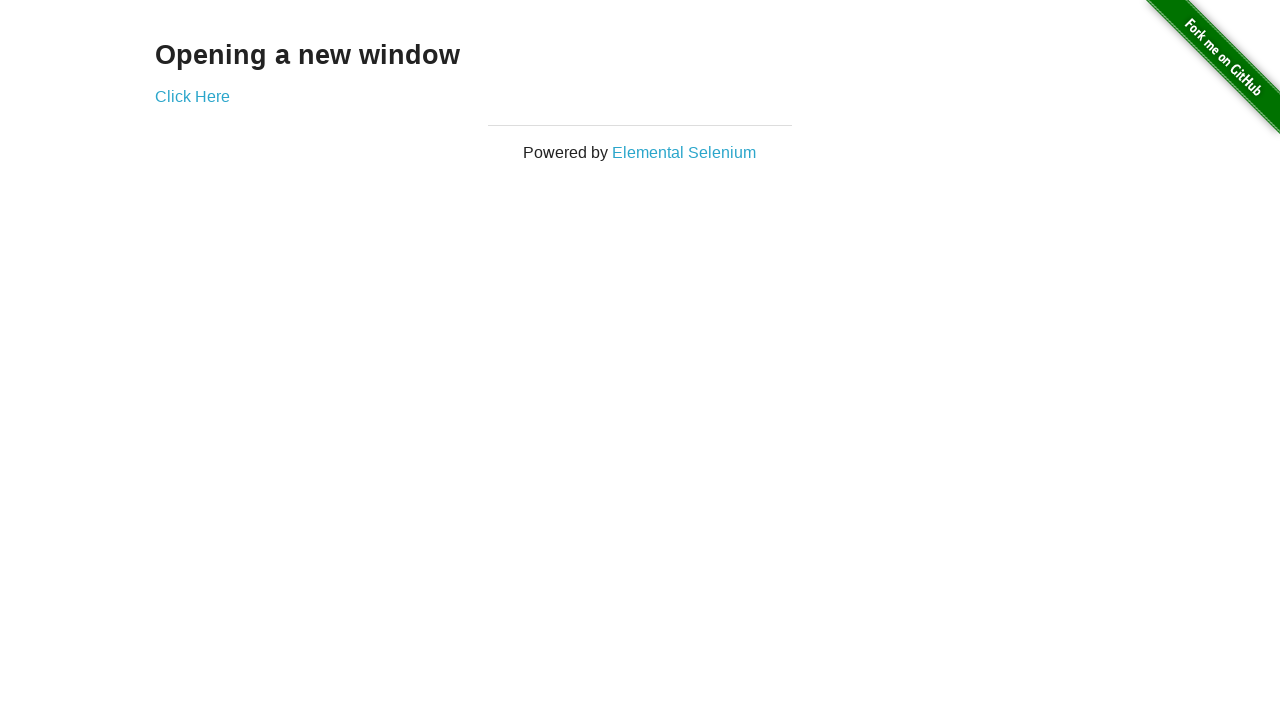

Verified first page title is 'The Internet'
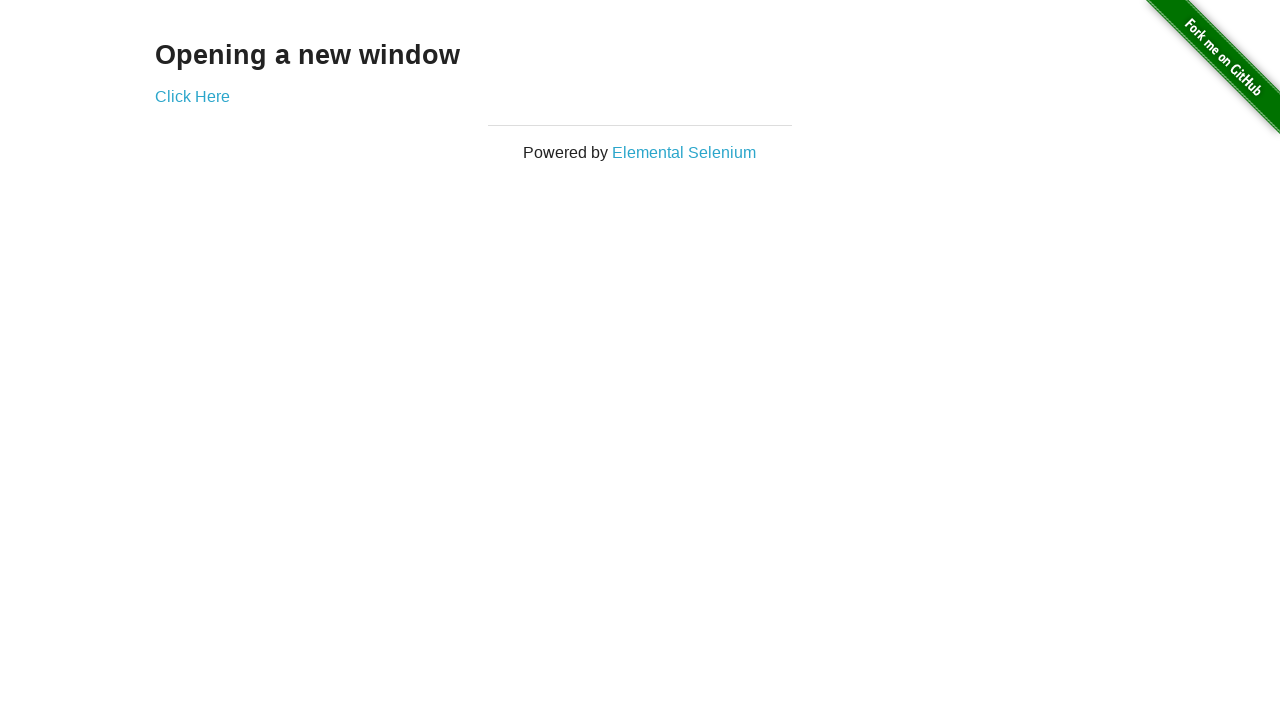

Clicked 'Click Here' link to open new window at (192, 96) on (//a)[2]
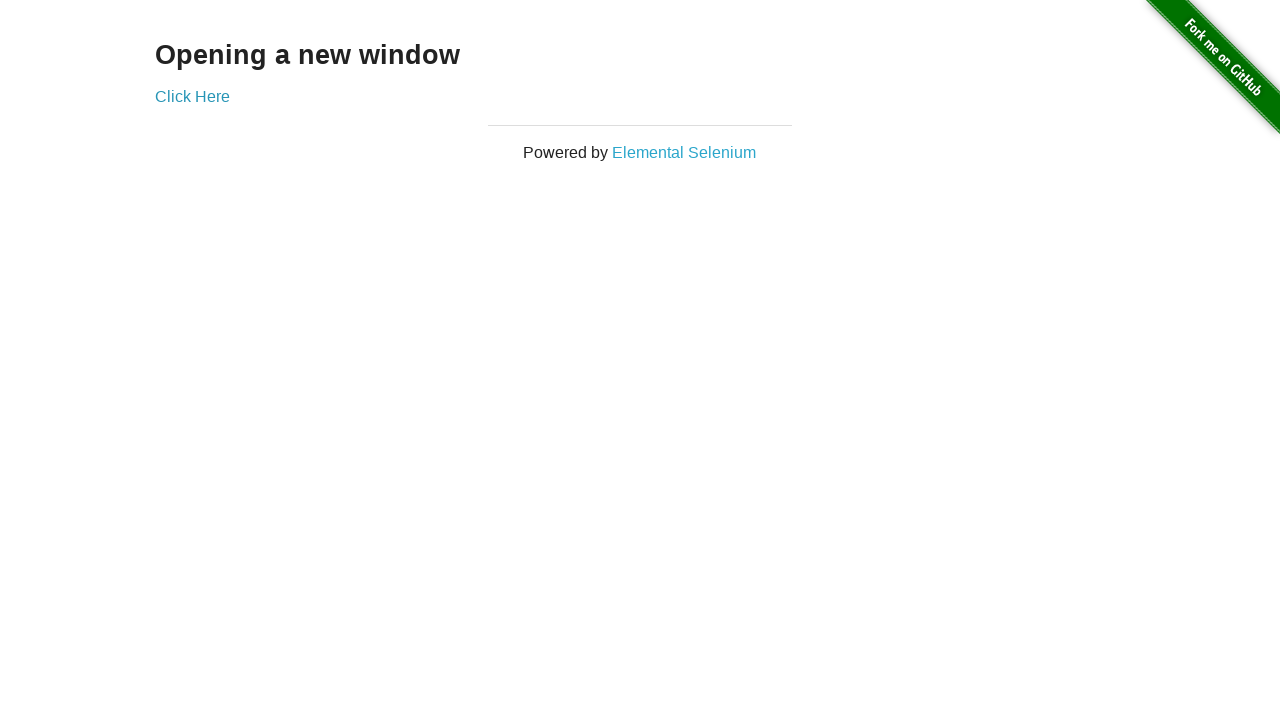

New window opened and captured
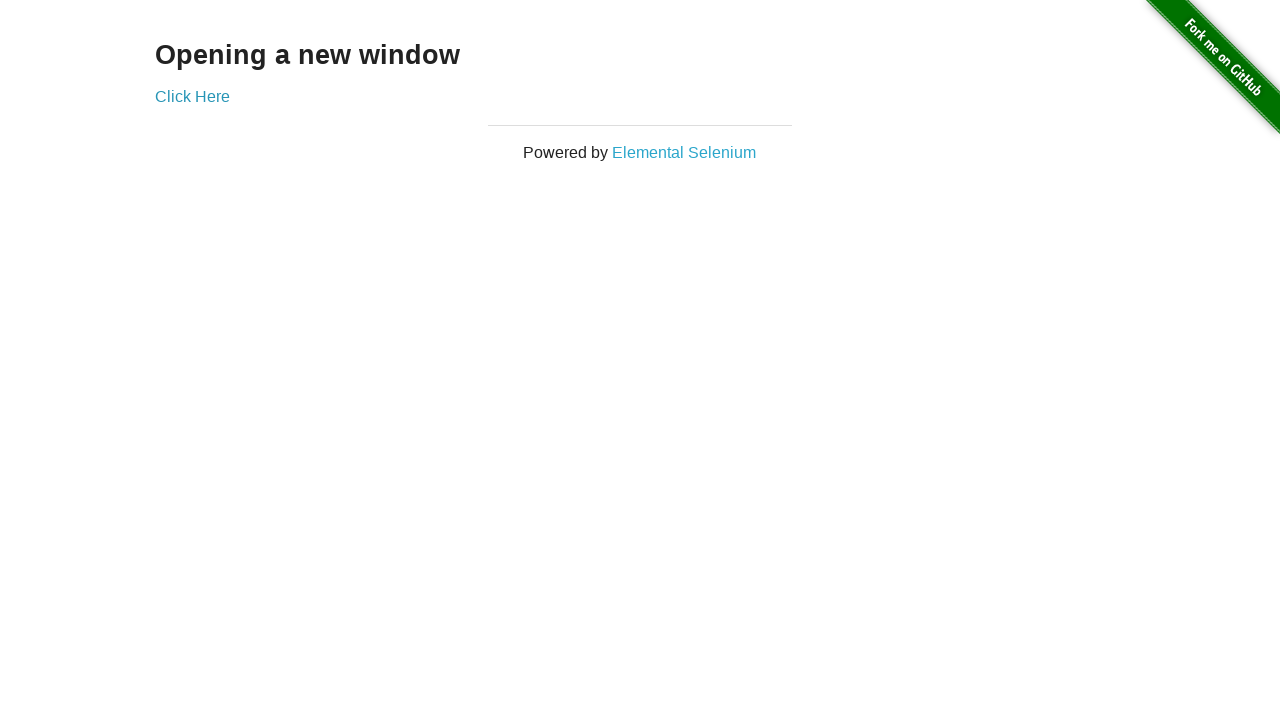

Verified new window title is 'New Window'
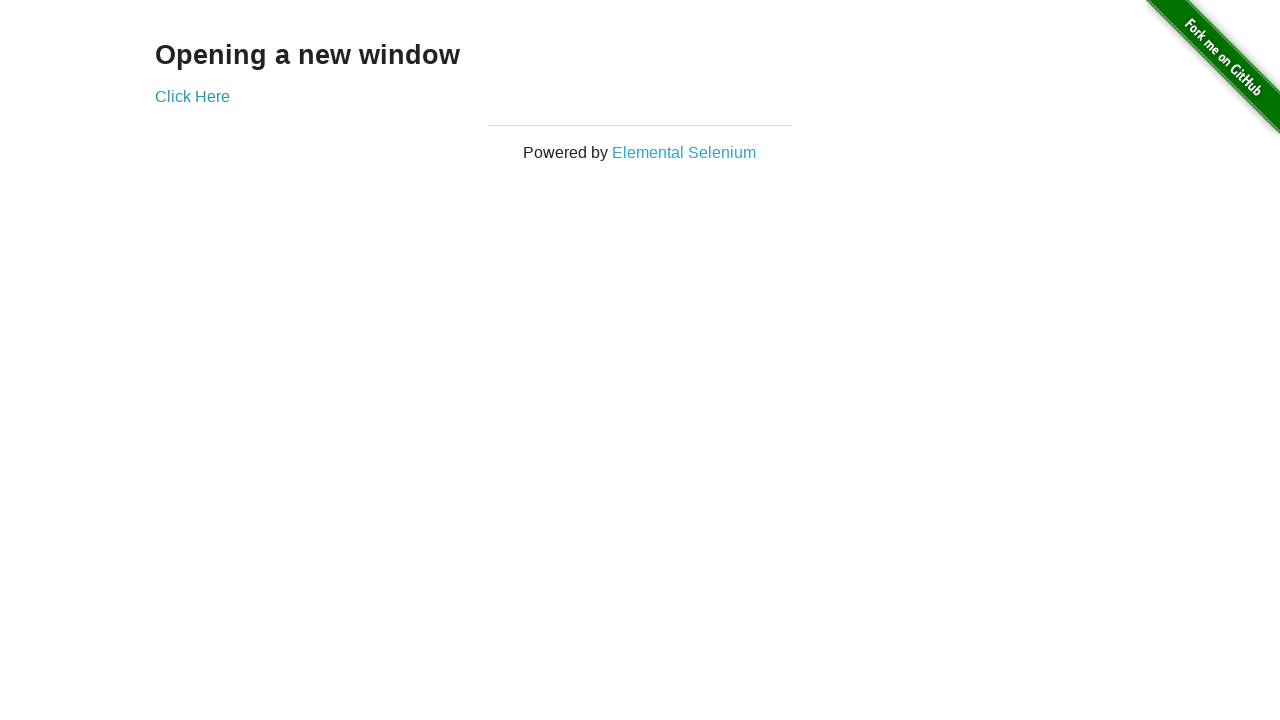

Verified original window title is still 'The Internet'
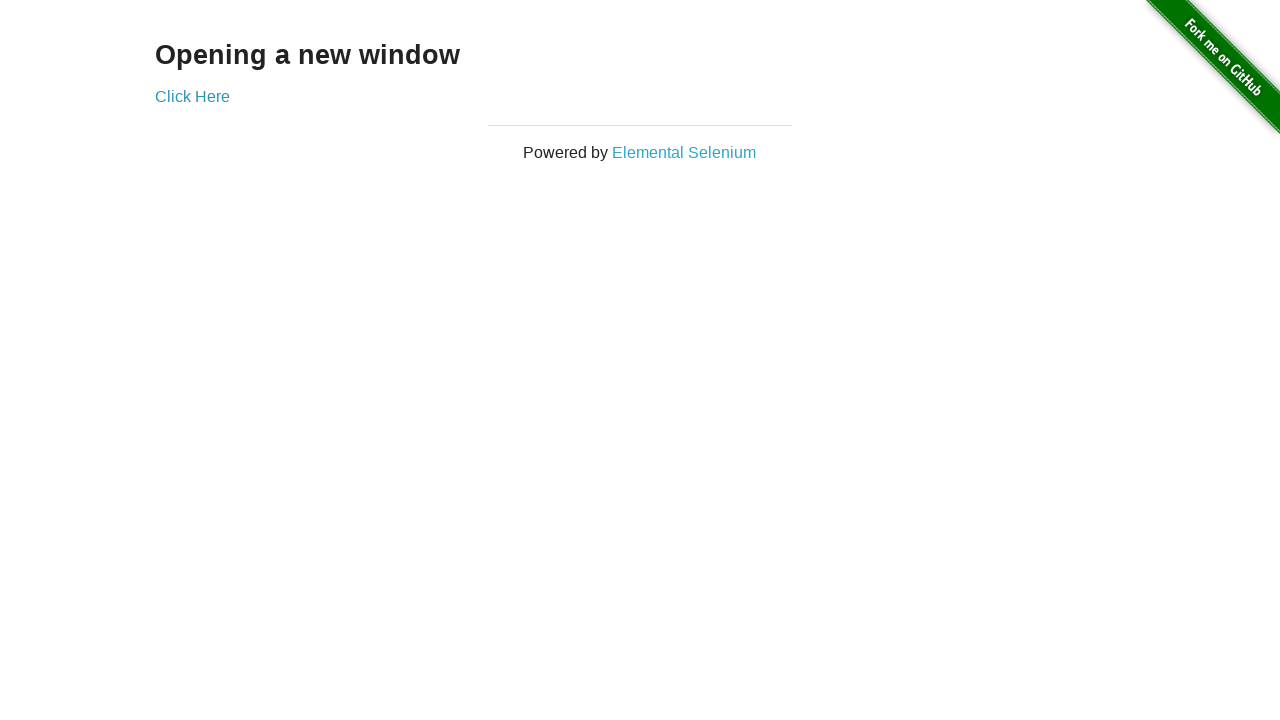

Switched to new window by bringing it to front
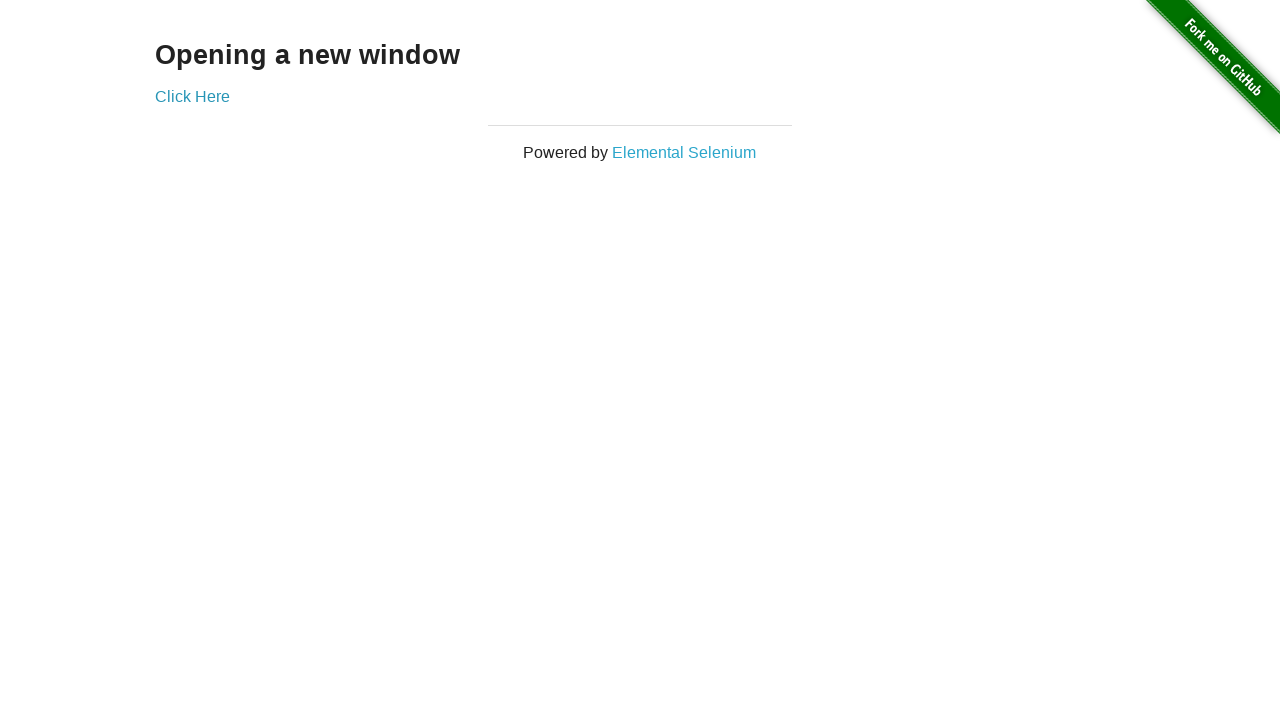

Switched back to original window by bringing it to front
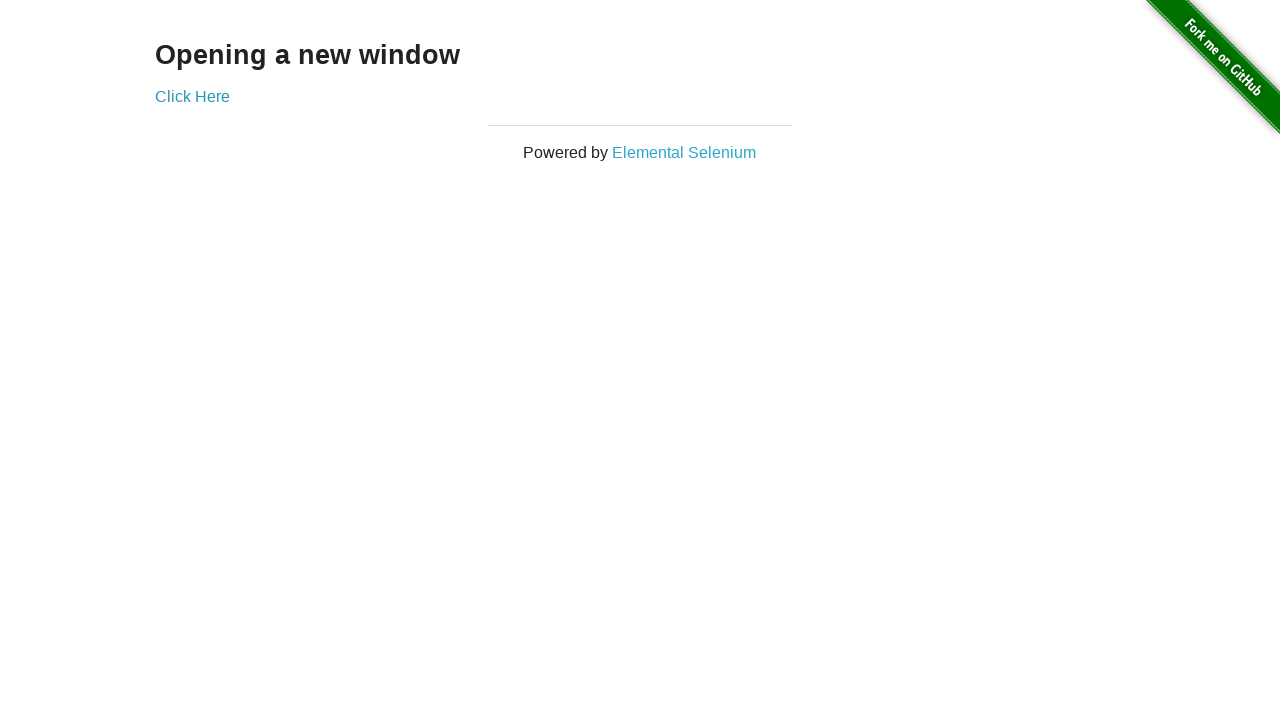

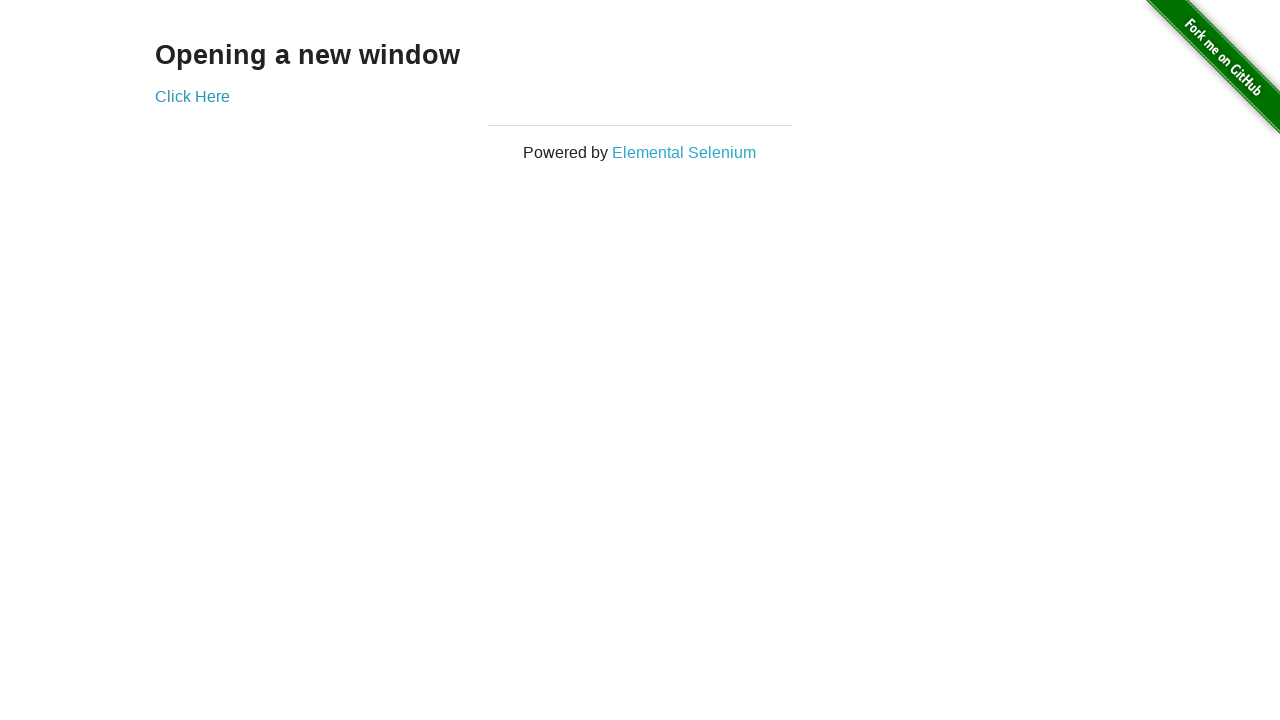